Tests dismissing a JavaScript confirmation alert by clicking the confirm button and canceling the alert

Starting URL: https://the-internet.herokuapp.com/javascript_alerts

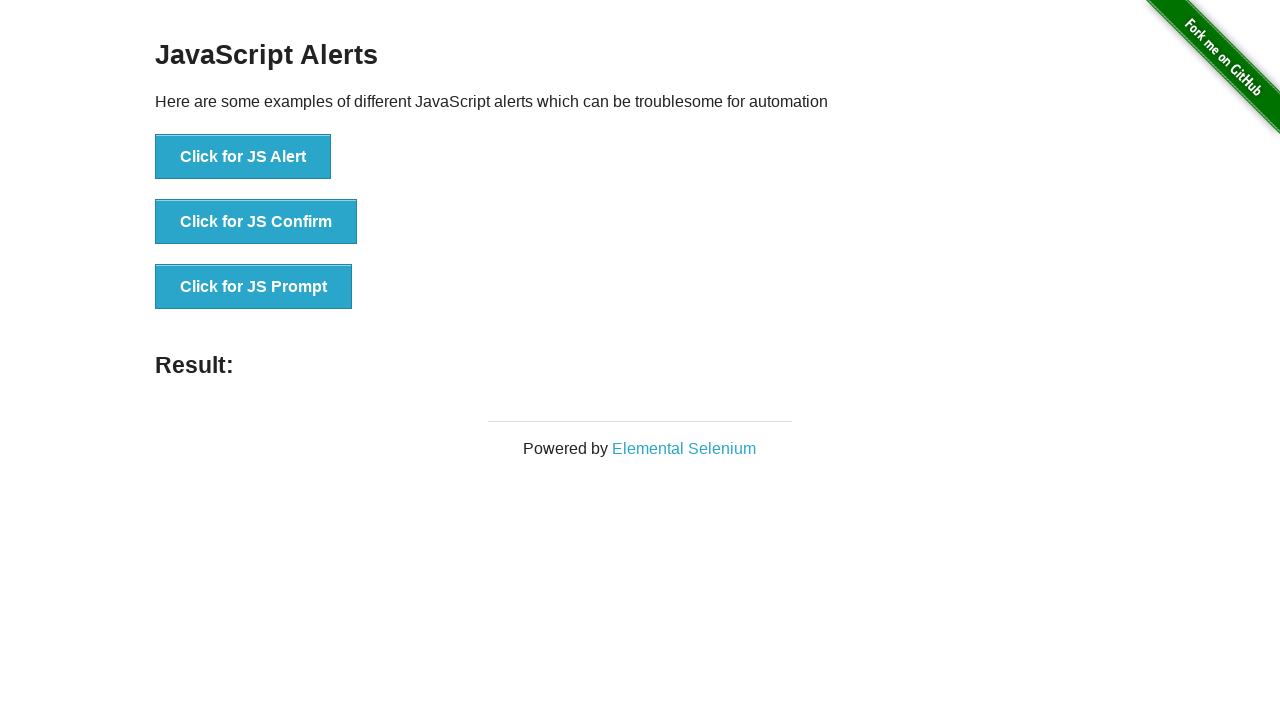

Clicked the confirm button (second button on page) at (256, 222) on (//button)[2]
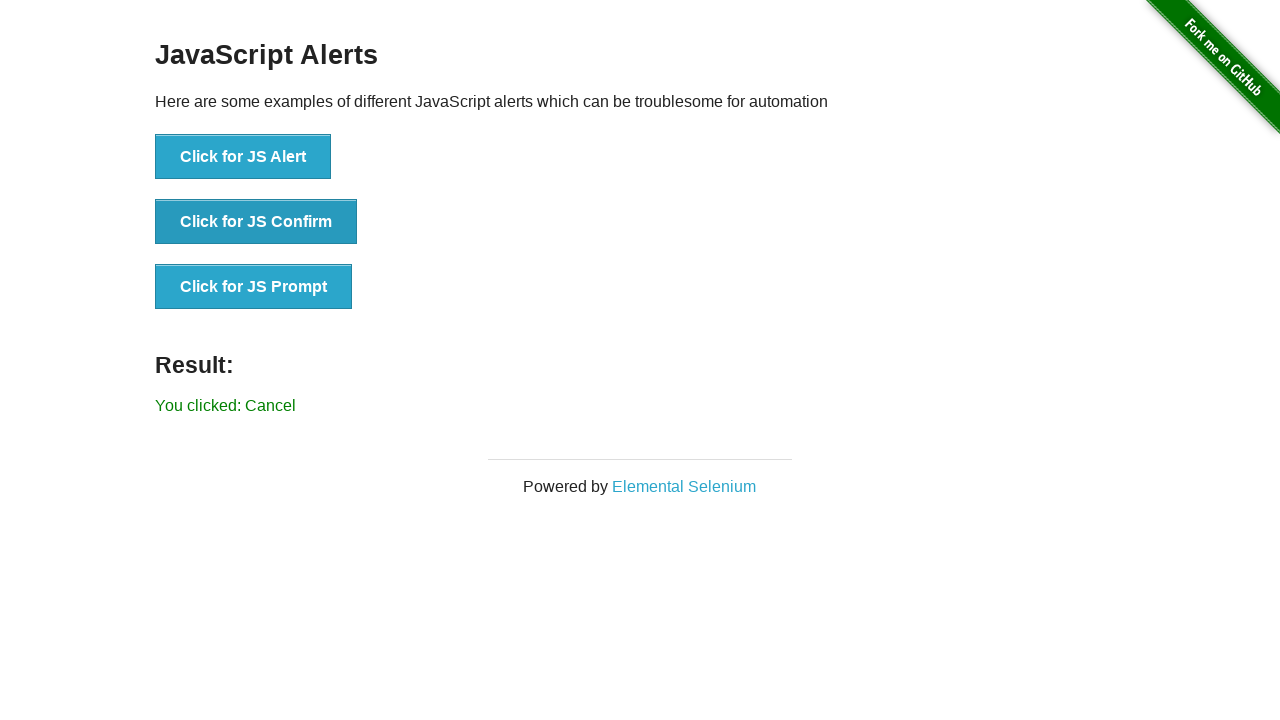

Set up dialog handler to dismiss the JavaScript alert
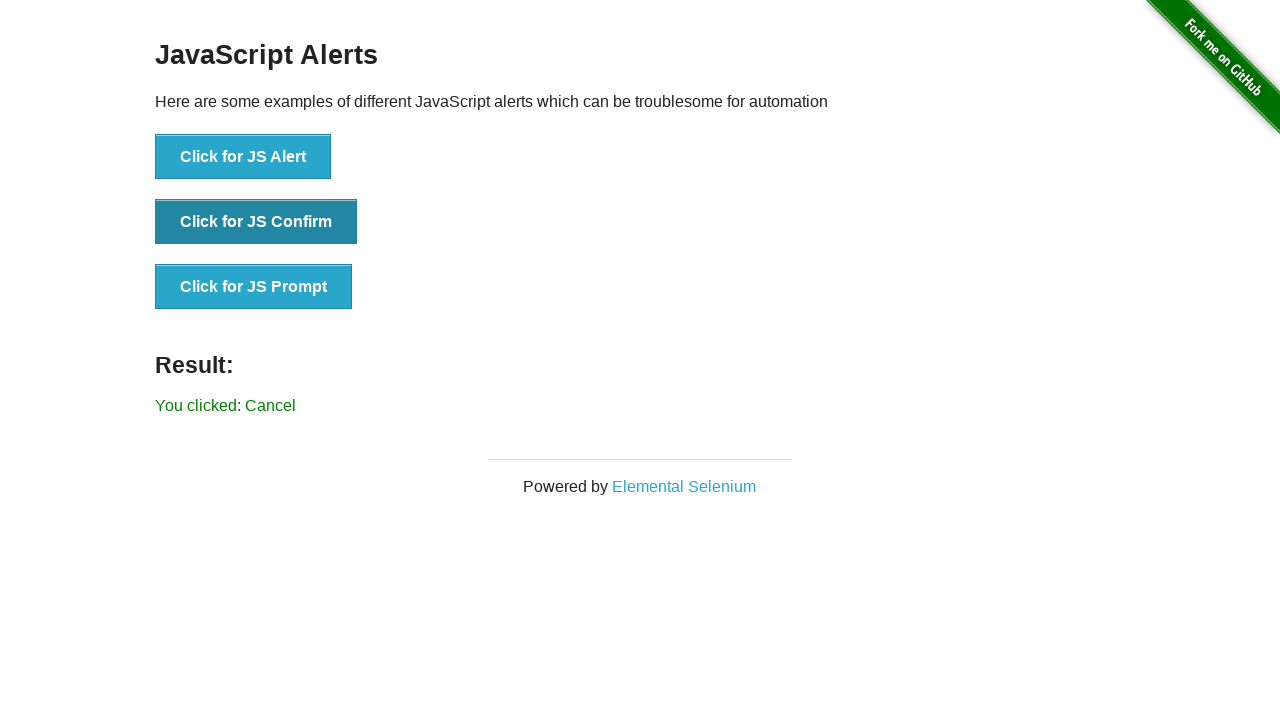

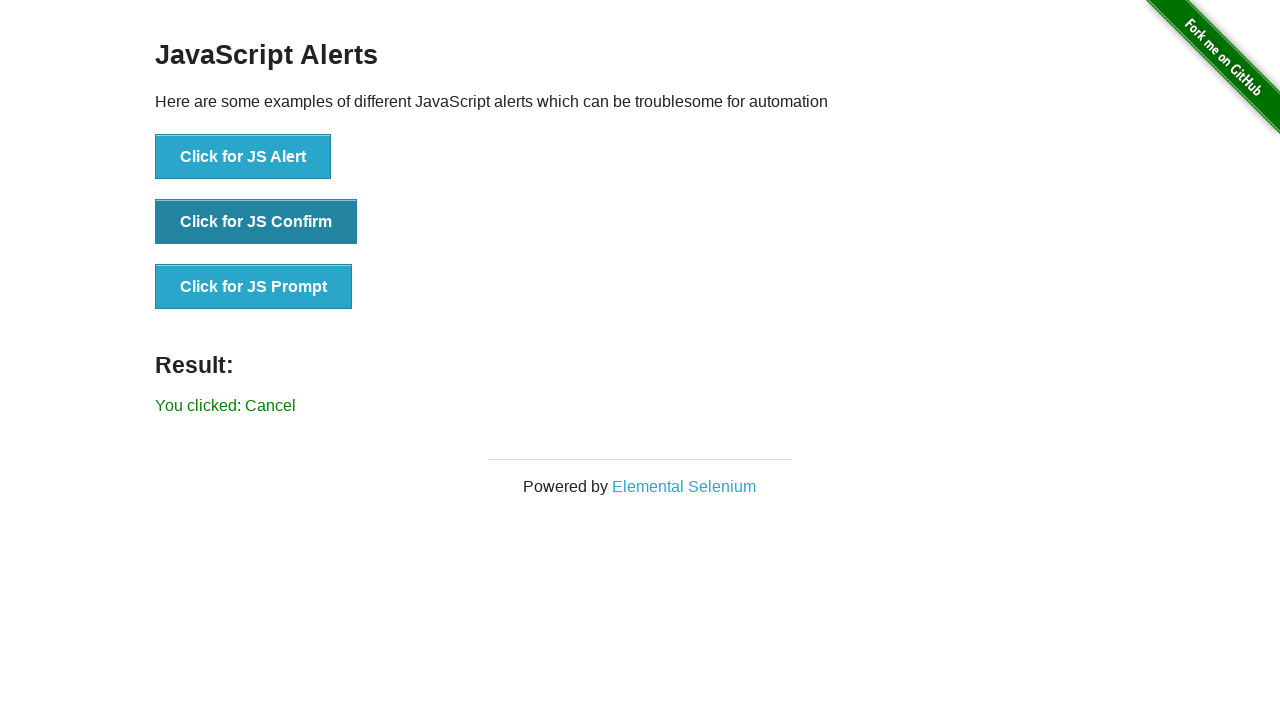